Tests modal dialog functionality by clicking to open a large modal dialog and then closing it using the close button.

Starting URL: https://demoqa.com/modal-dialogs

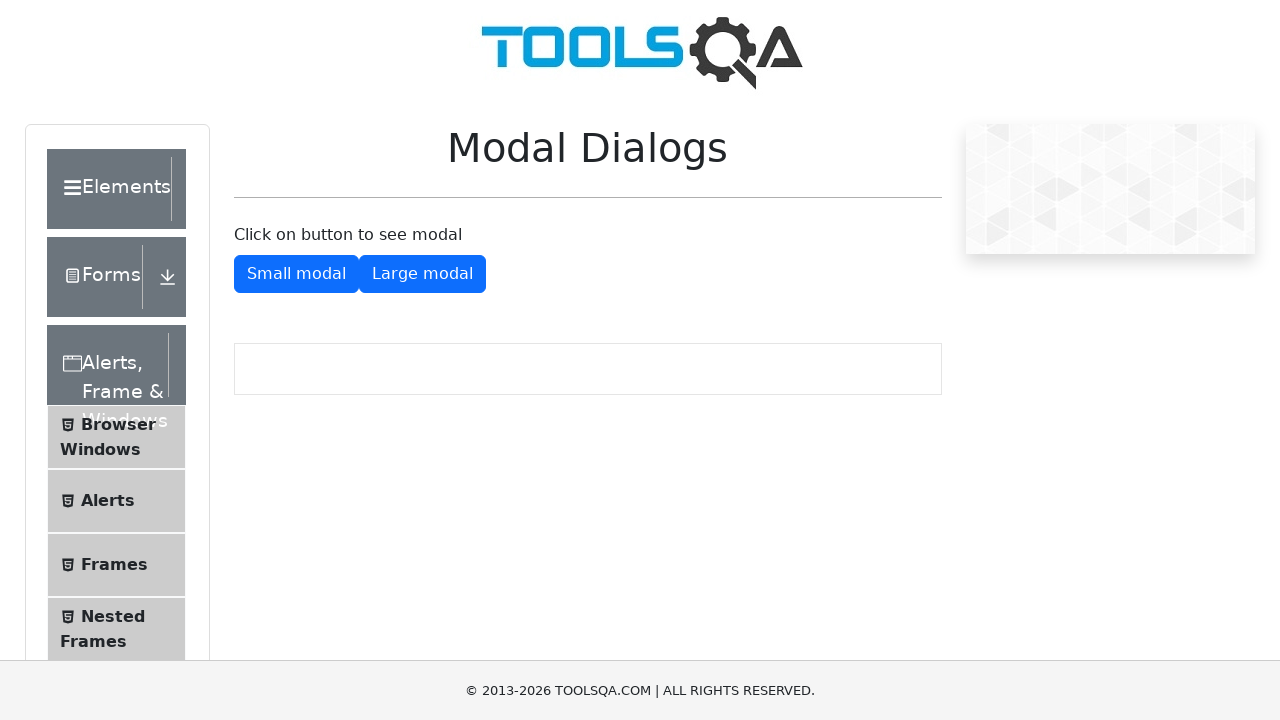

Clicked button to open large modal dialog at (422, 274) on #showLargeModal
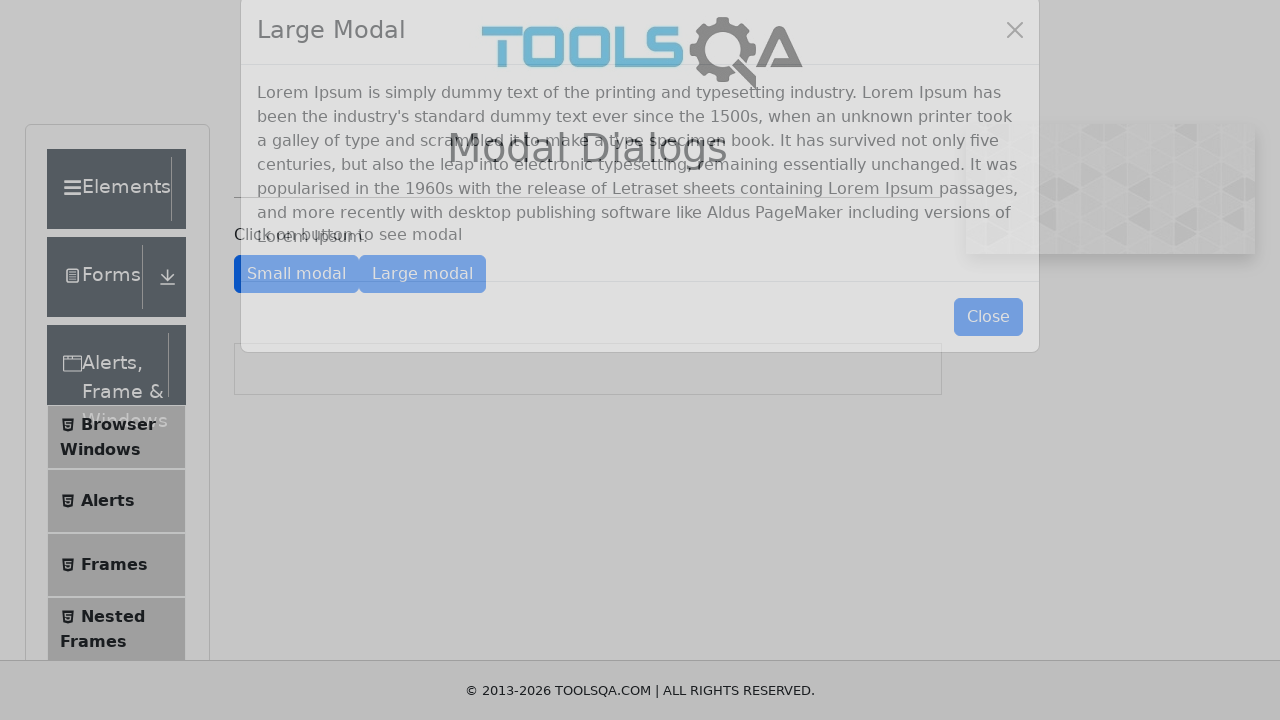

Waited for close button to become visible in modal
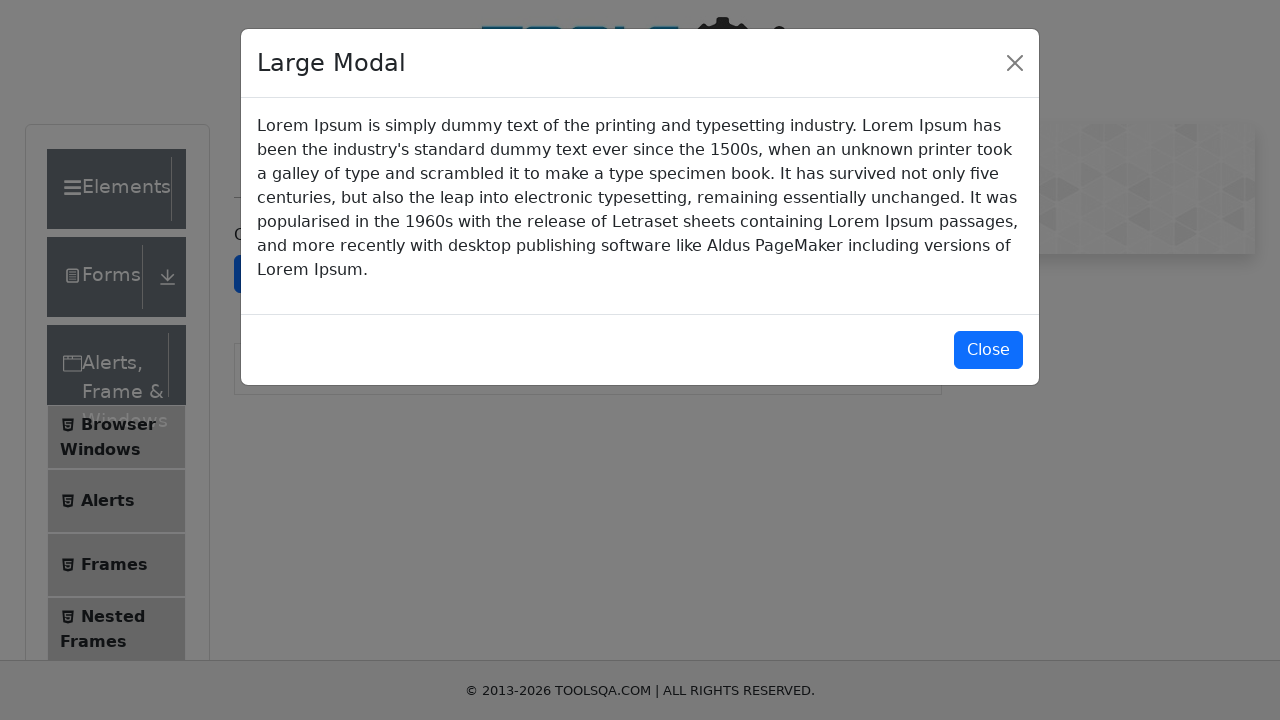

Clicked close button to dismiss modal dialog at (988, 350) on #closeLargeModal
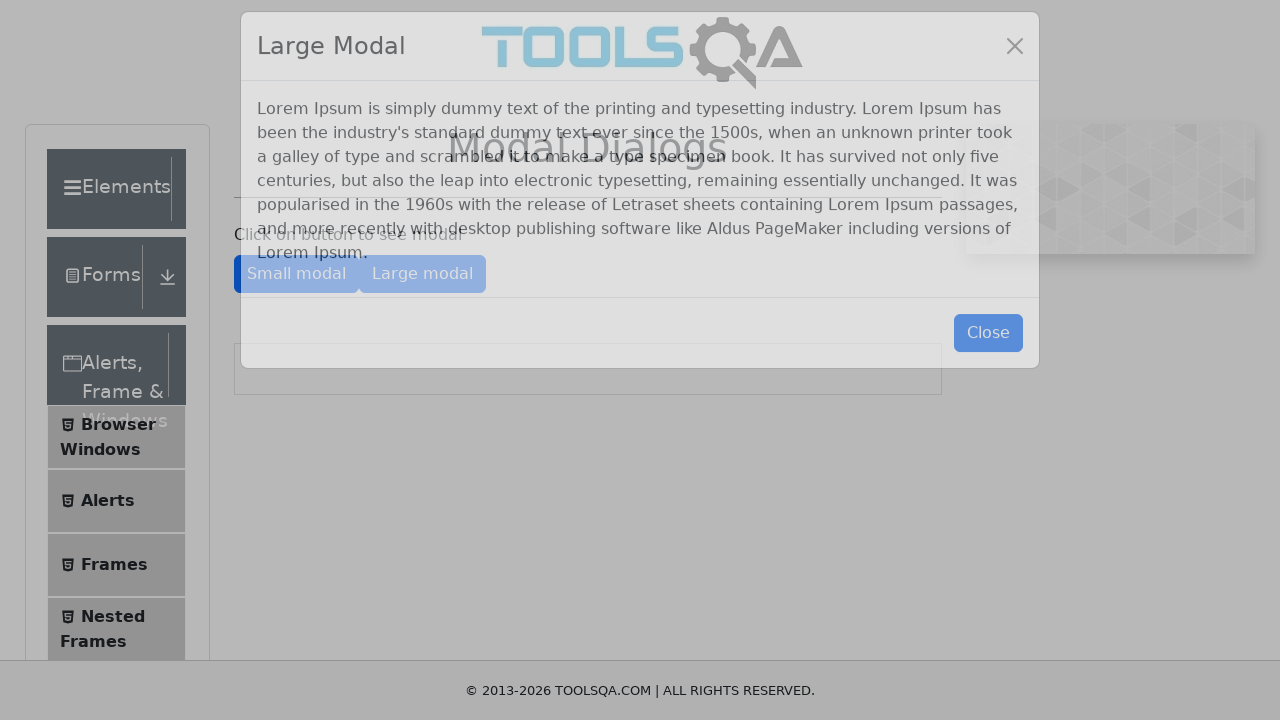

Confirmed modal dialog has closed
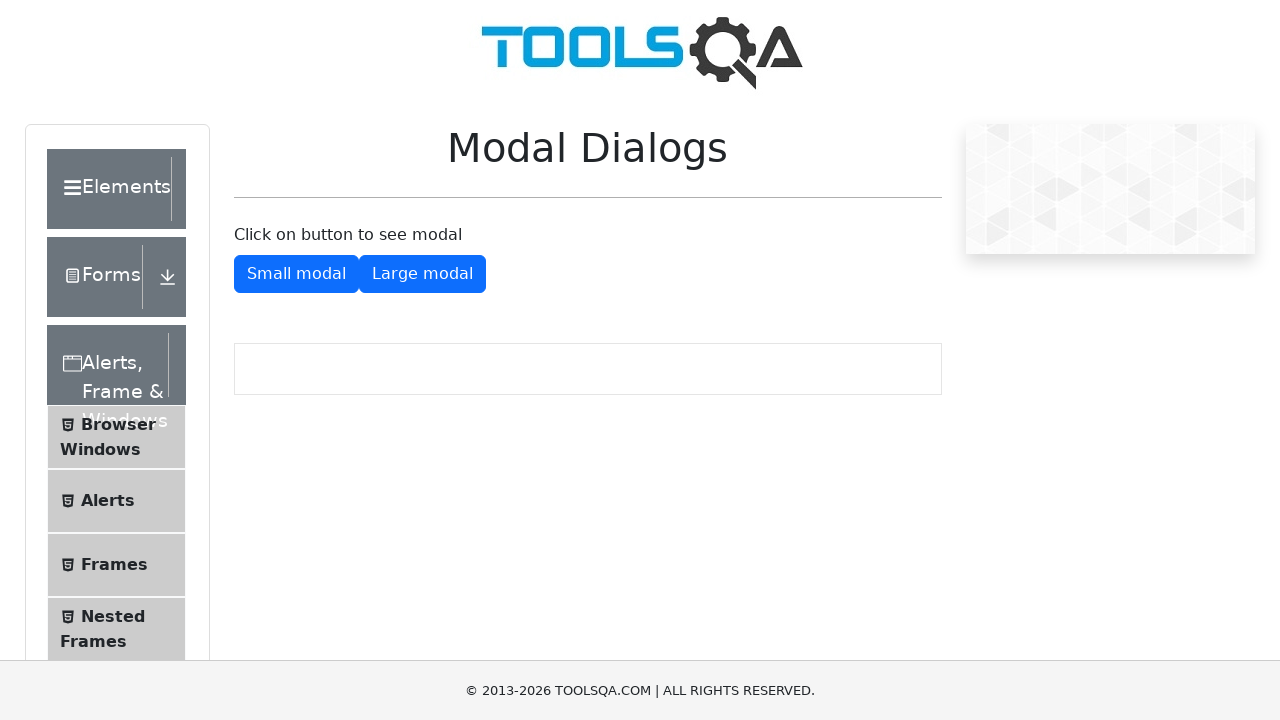

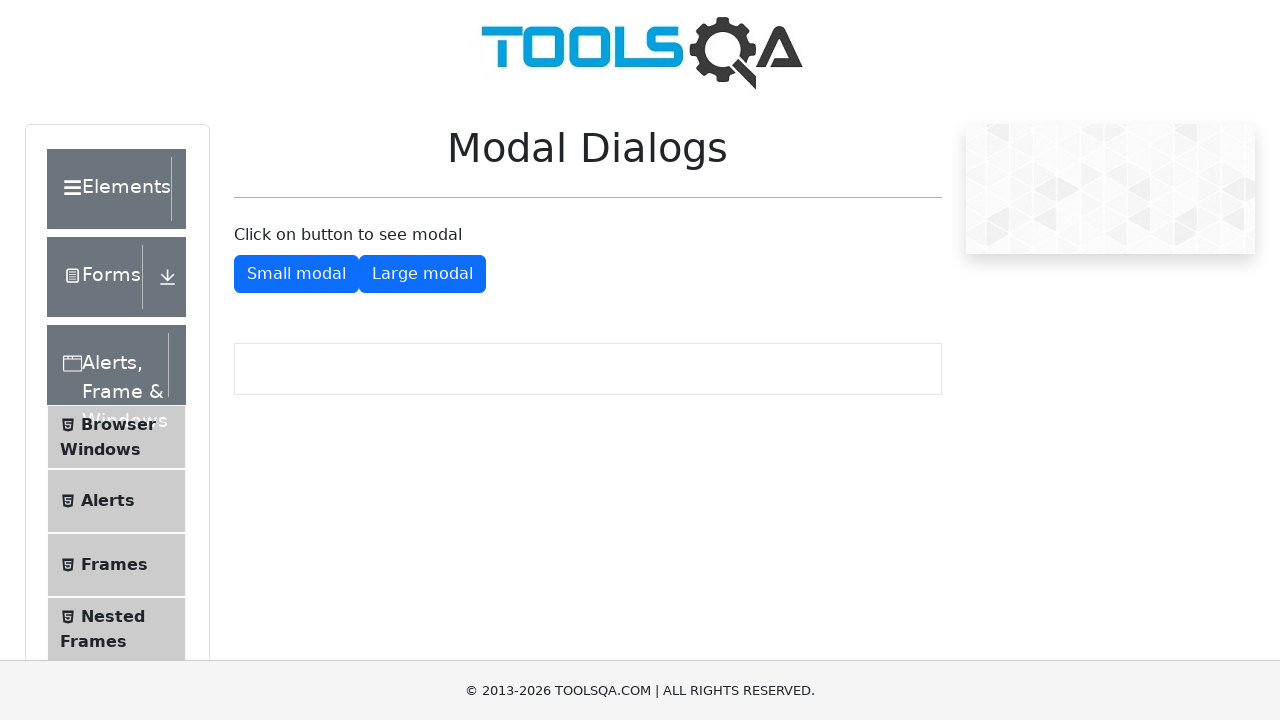